Tests opening multiple footer links in new tabs by finding links in the first column of a footer table and opening them using keyboard shortcuts, then switching through all opened tabs to verify they loaded.

Starting URL: https://www.qaclickacademy.com/practice.php

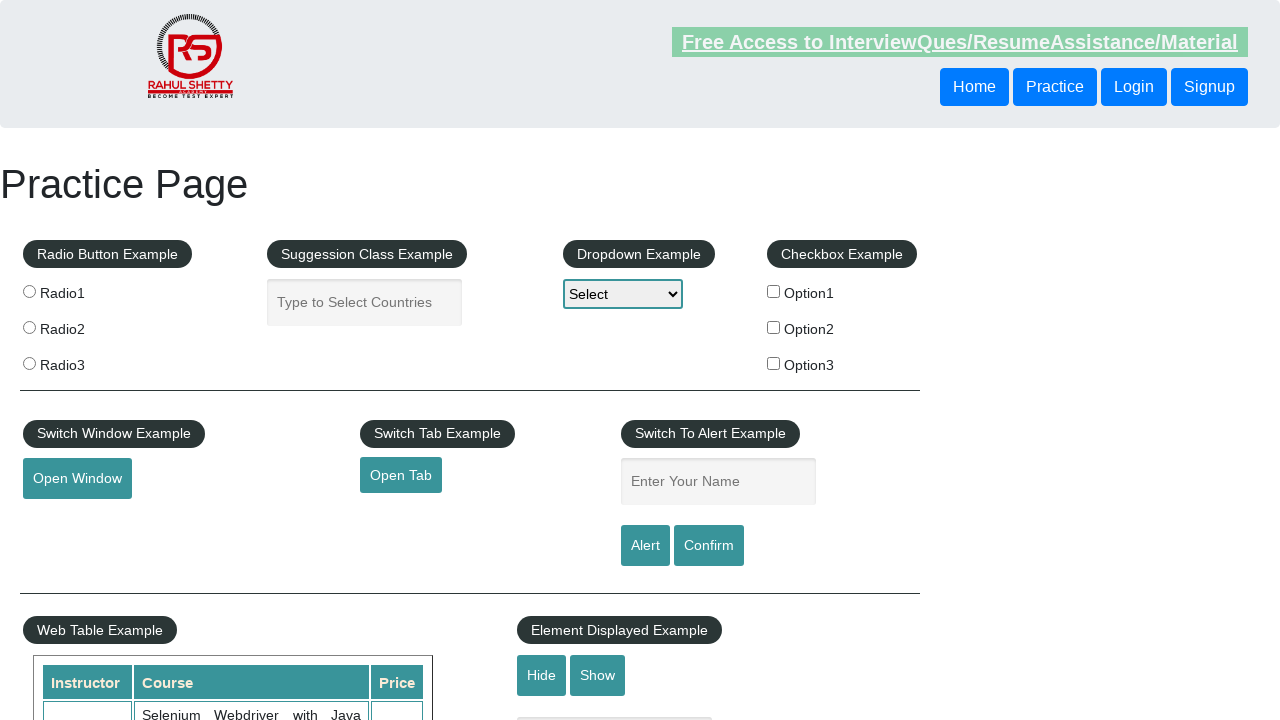

Footer element '#gf-BIG' is present on the page
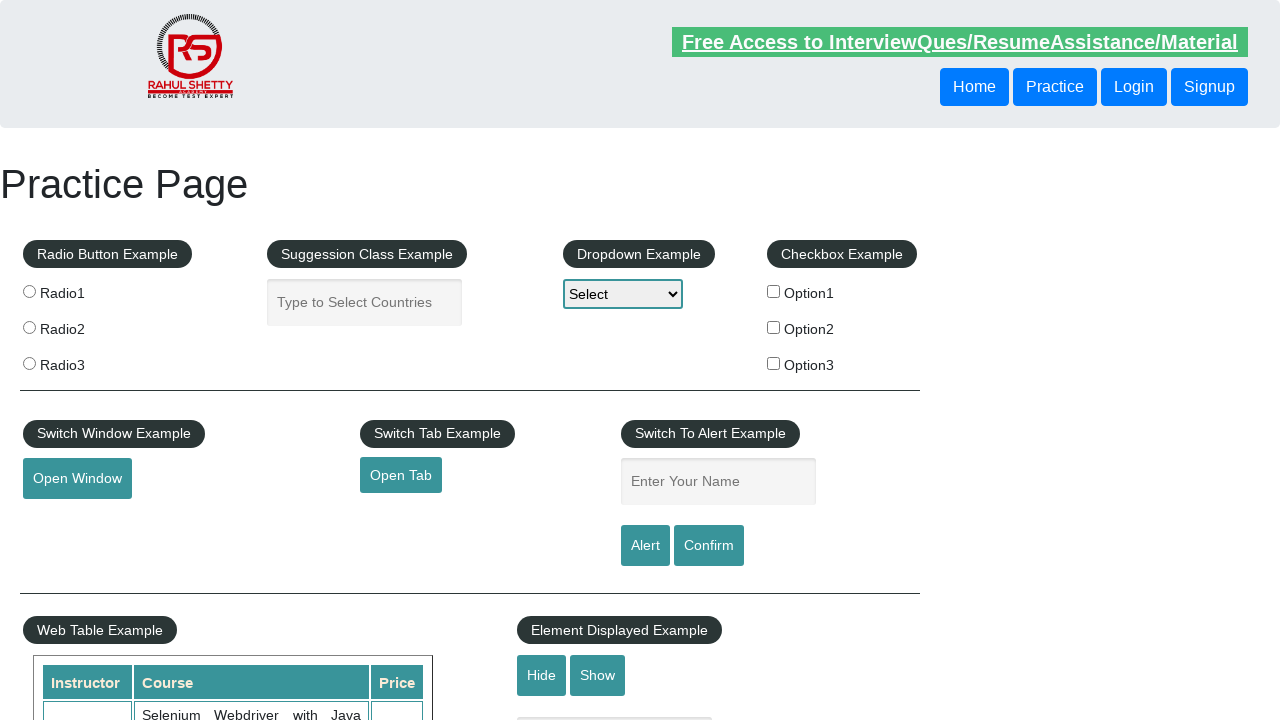

Located the footer element
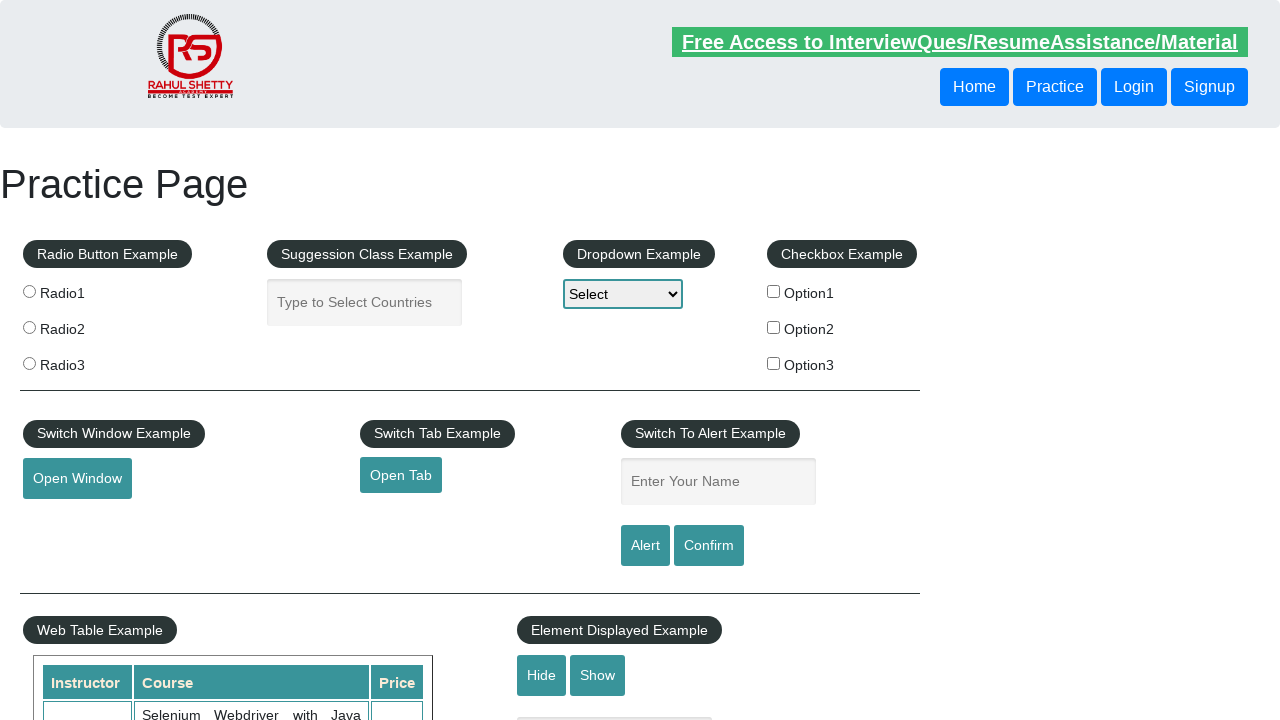

Located all links in the first column of footer table
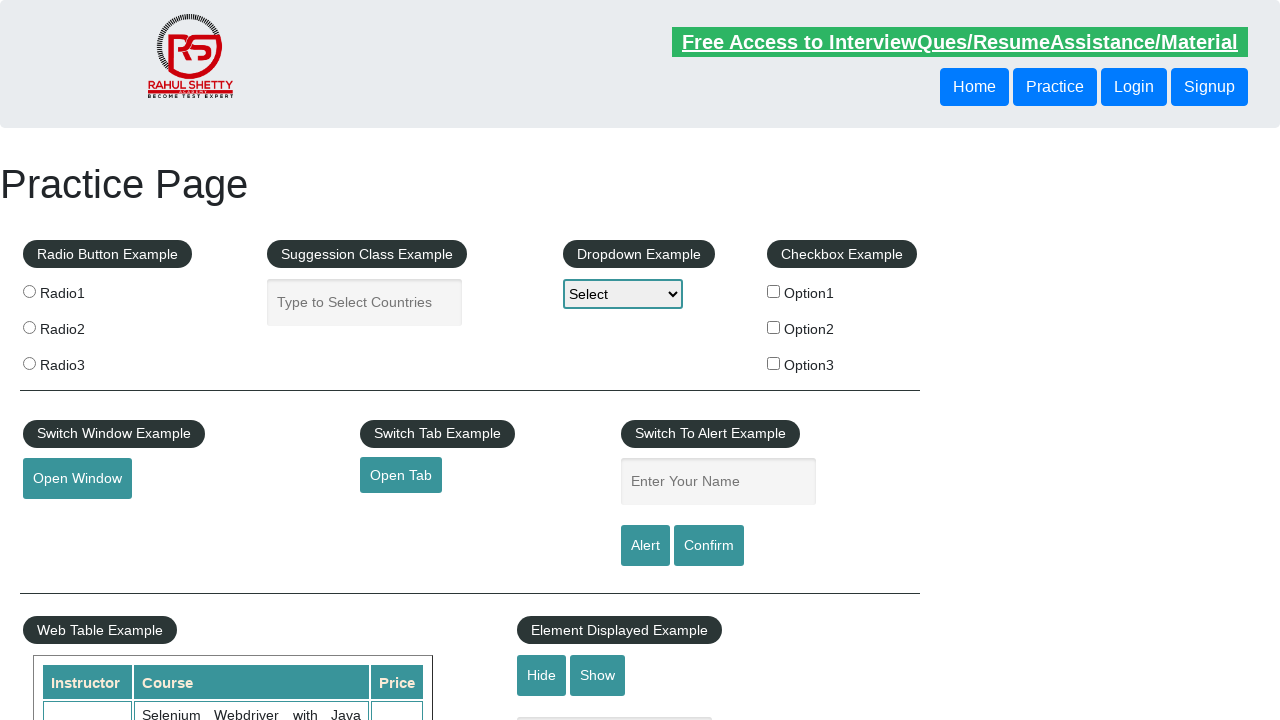

Found 5 links in the first footer column
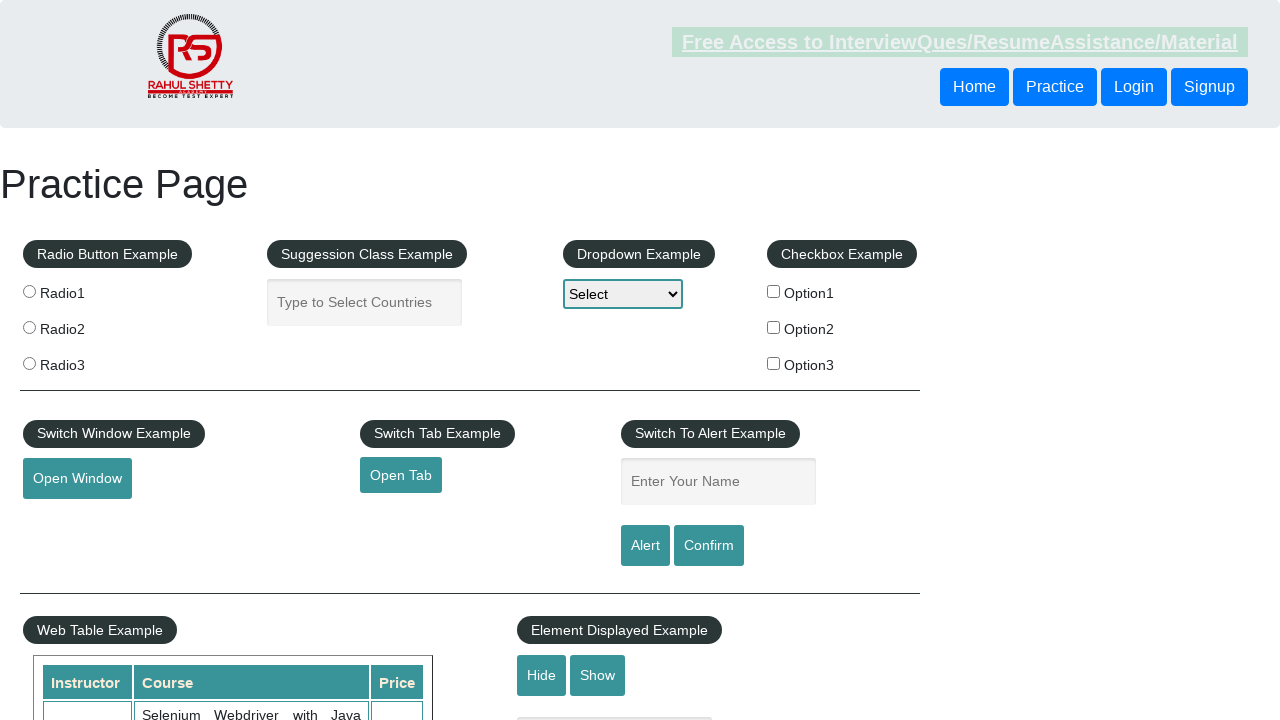

Opened footer link 1 in a new tab using Ctrl+Click at (68, 520) on #gf-BIG >> xpath=//table//tbody//tr//td[1]//ul//a >> nth=1
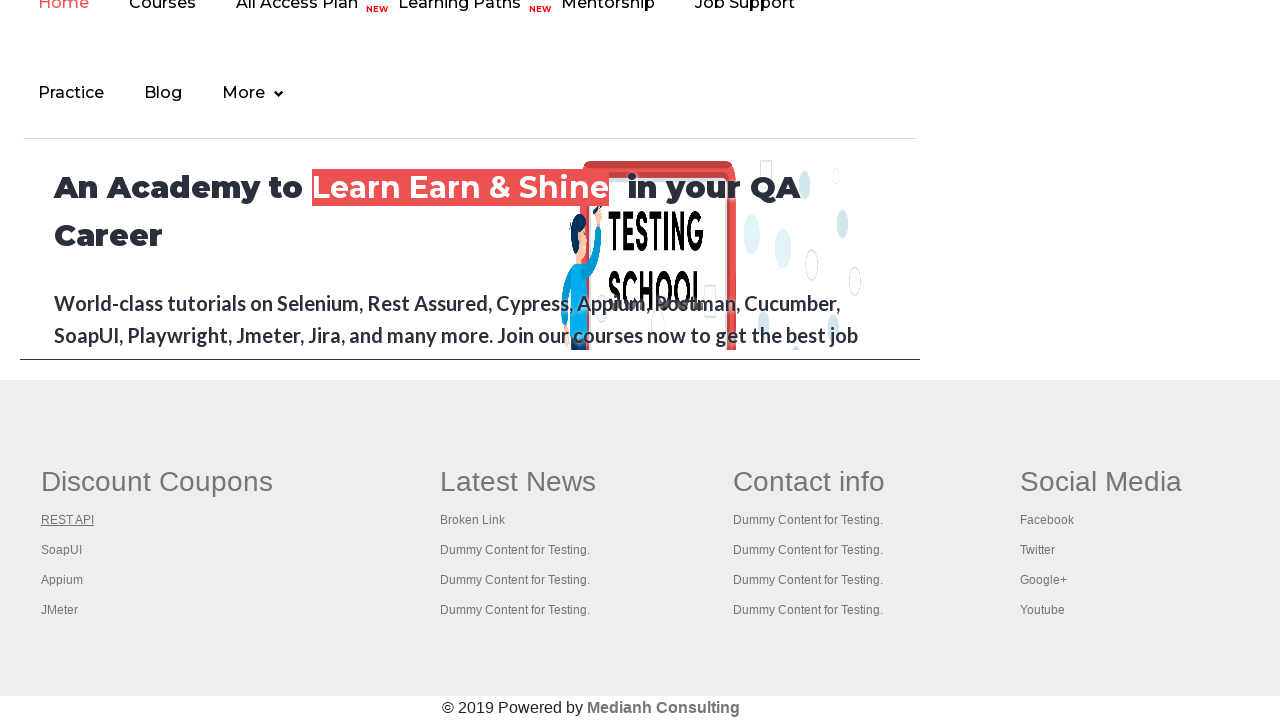

Opened footer link 2 in a new tab using Ctrl+Click at (62, 550) on #gf-BIG >> xpath=//table//tbody//tr//td[1]//ul//a >> nth=2
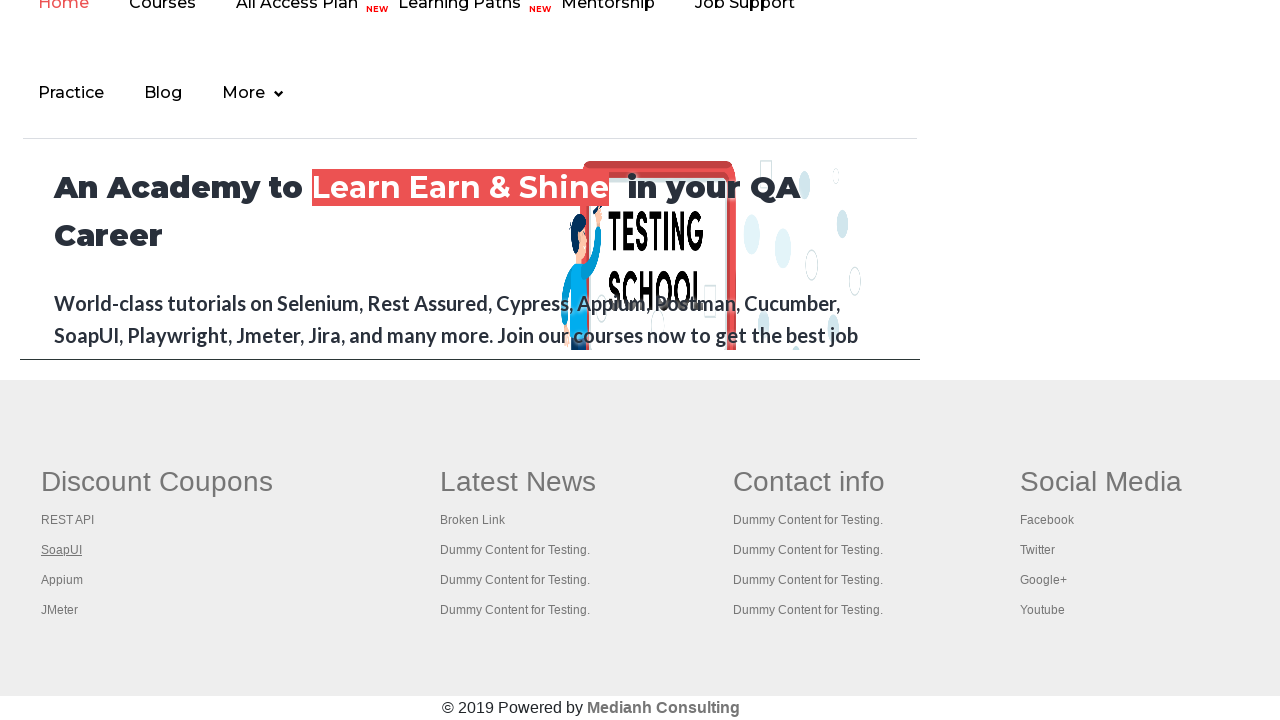

Opened footer link 3 in a new tab using Ctrl+Click at (62, 580) on #gf-BIG >> xpath=//table//tbody//tr//td[1]//ul//a >> nth=3
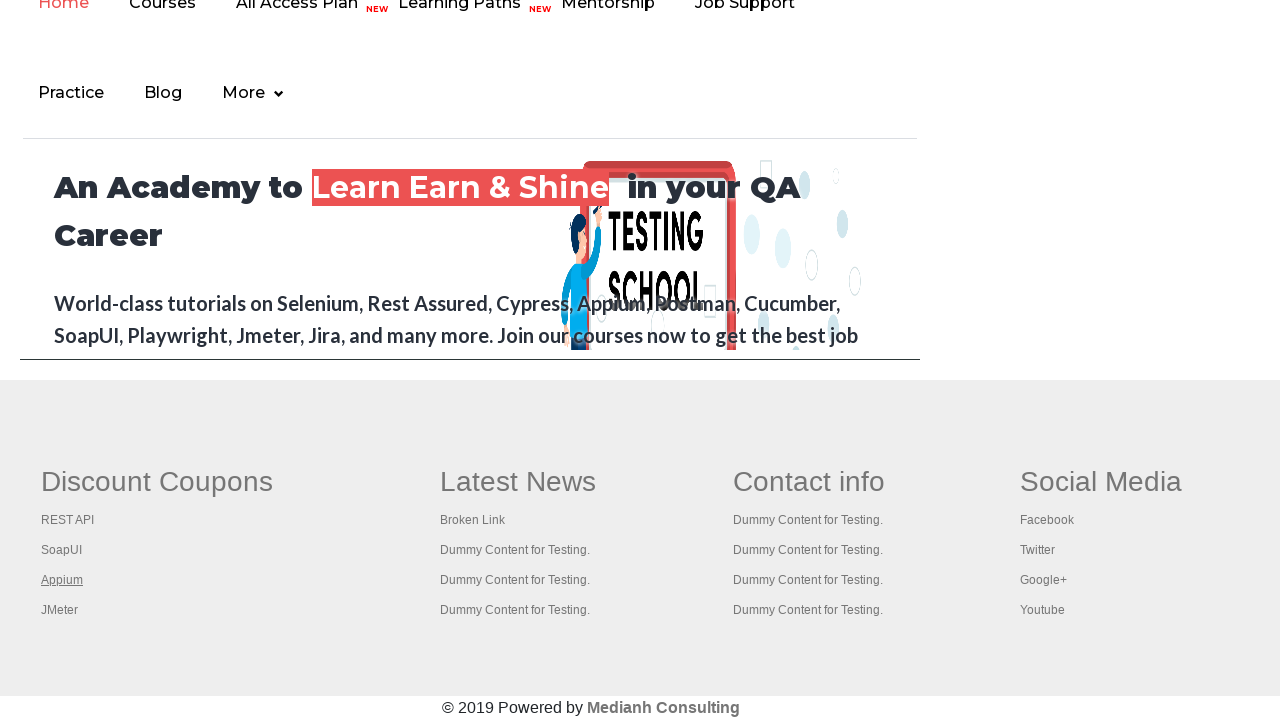

Opened footer link 4 in a new tab using Ctrl+Click at (60, 610) on #gf-BIG >> xpath=//table//tbody//tr//td[1]//ul//a >> nth=4
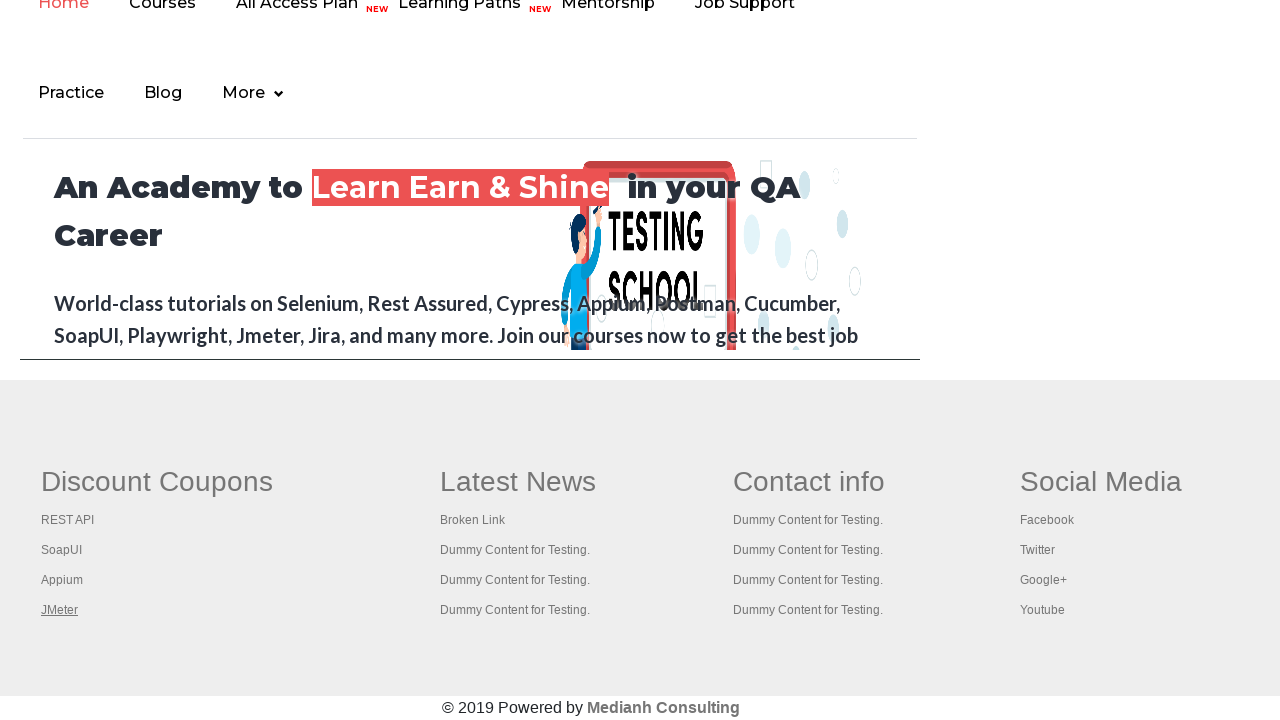

Waited 3 seconds for all new tabs to open
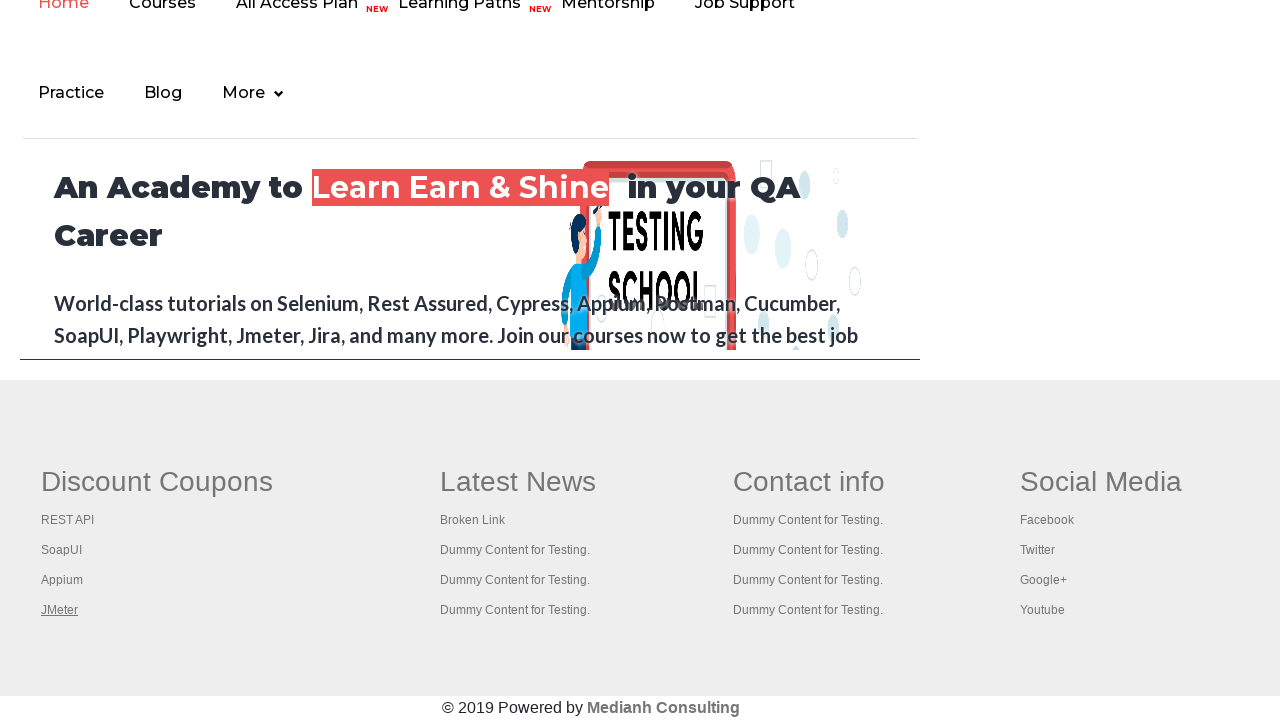

Retrieved all 5 open pages/tabs from context
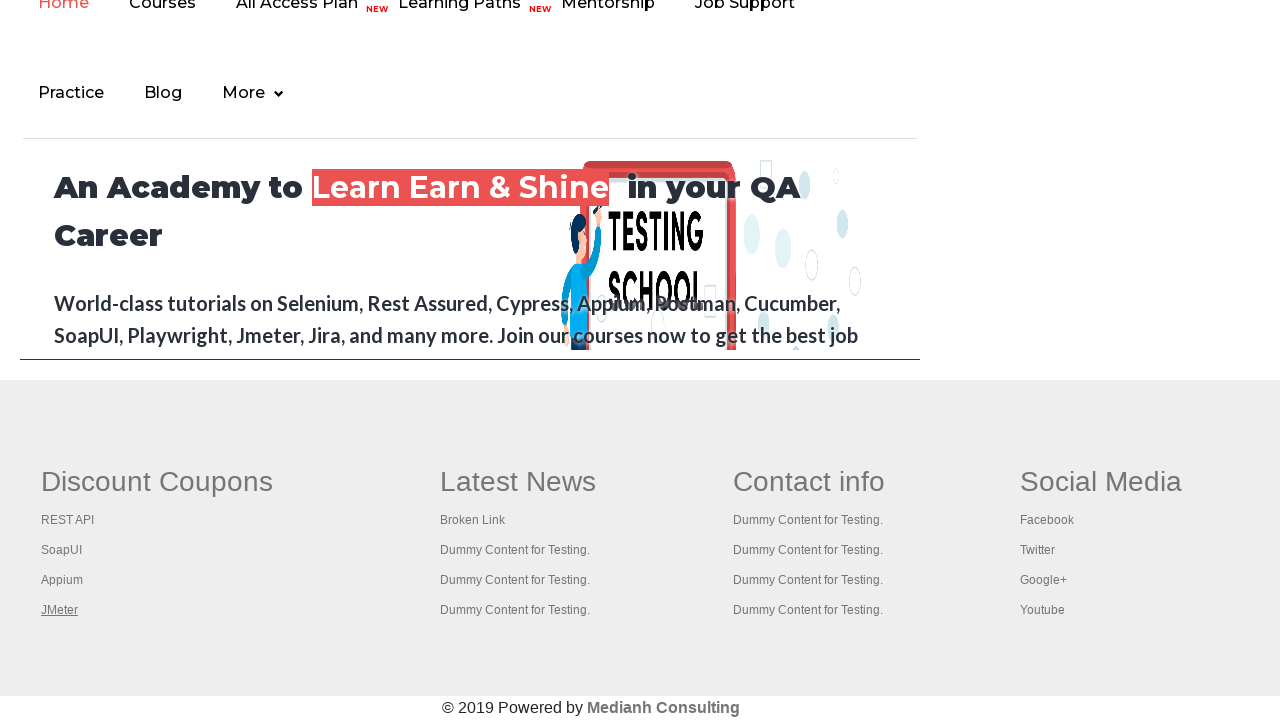

Brought a tab to front
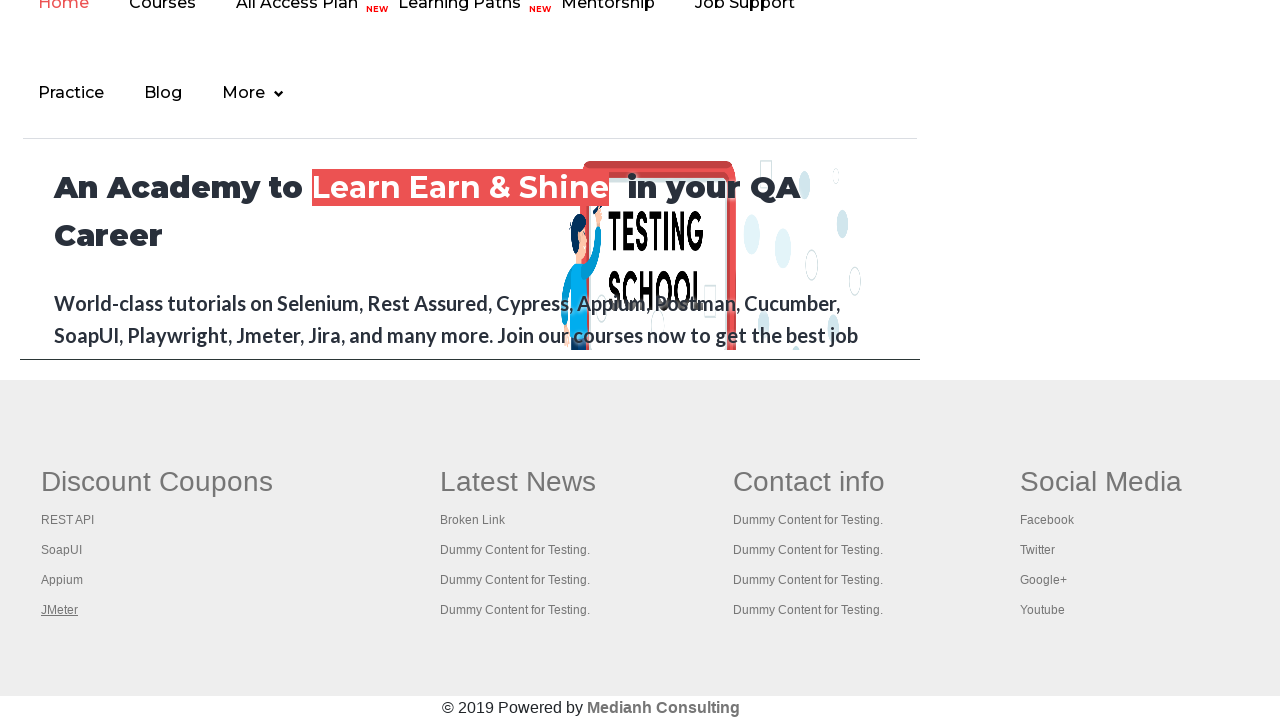

Page loaded successfully (domcontentloaded state reached)
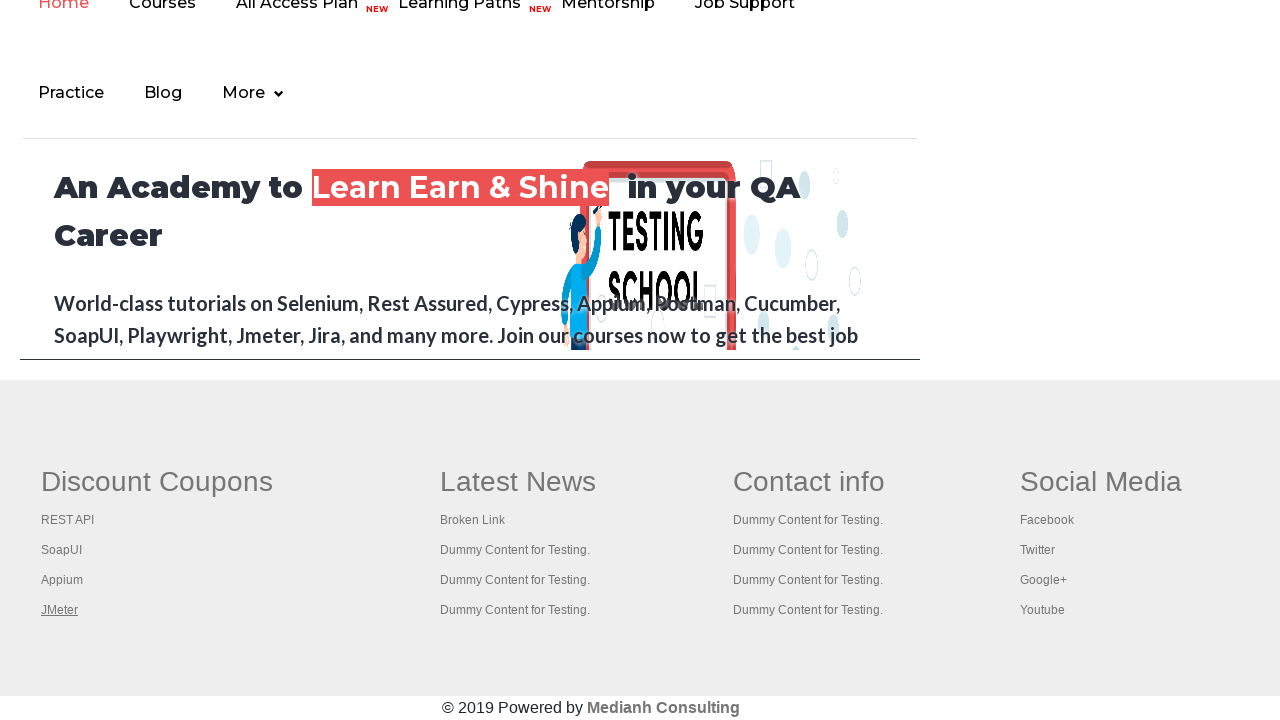

Brought a tab to front
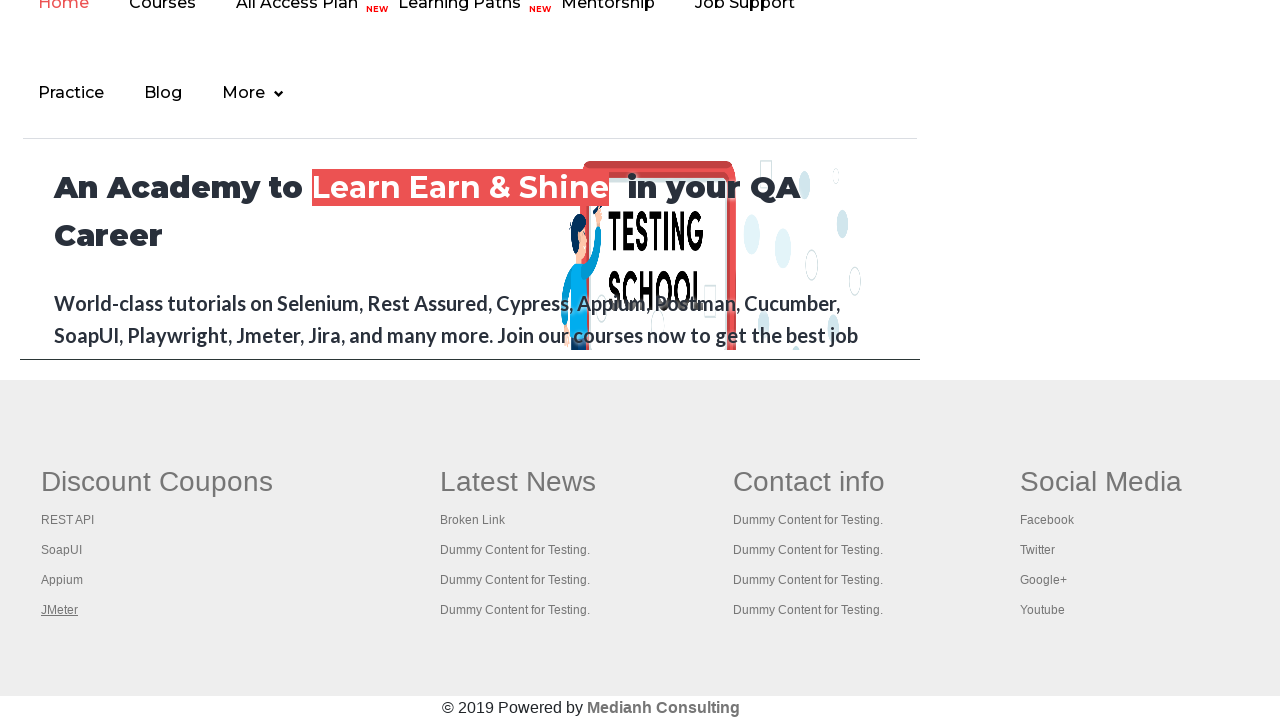

Page loaded successfully (domcontentloaded state reached)
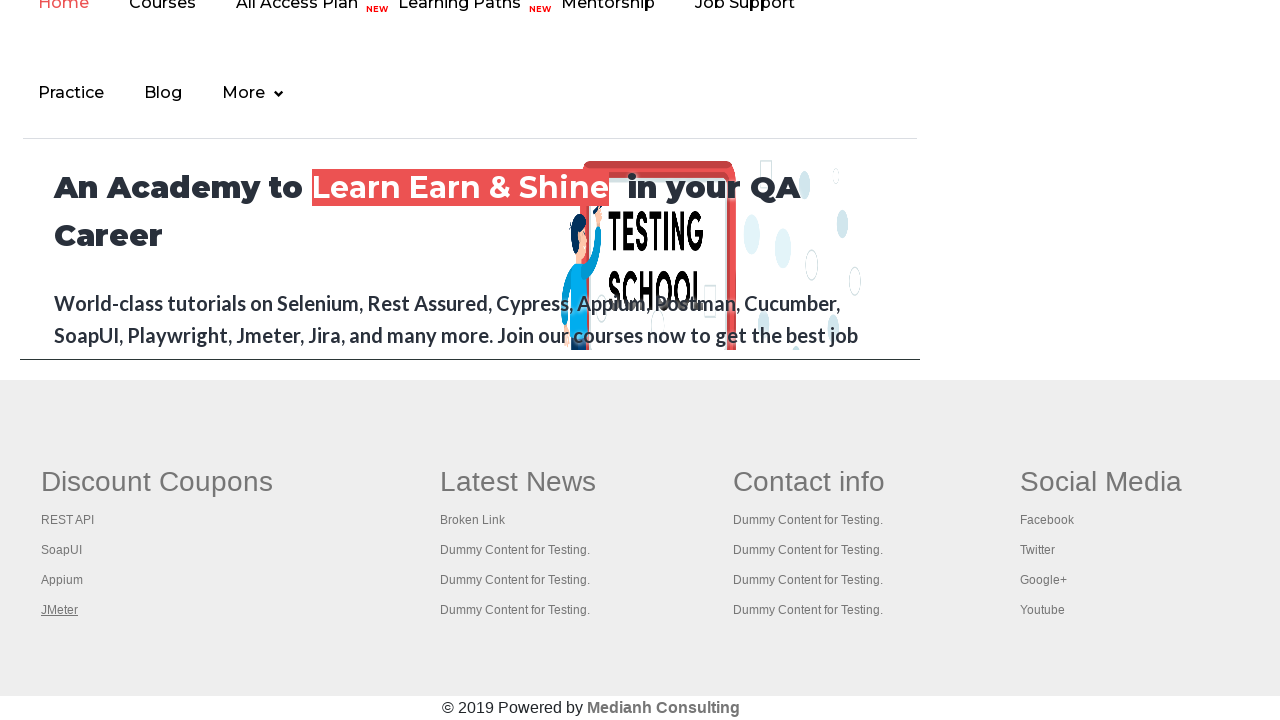

Brought a tab to front
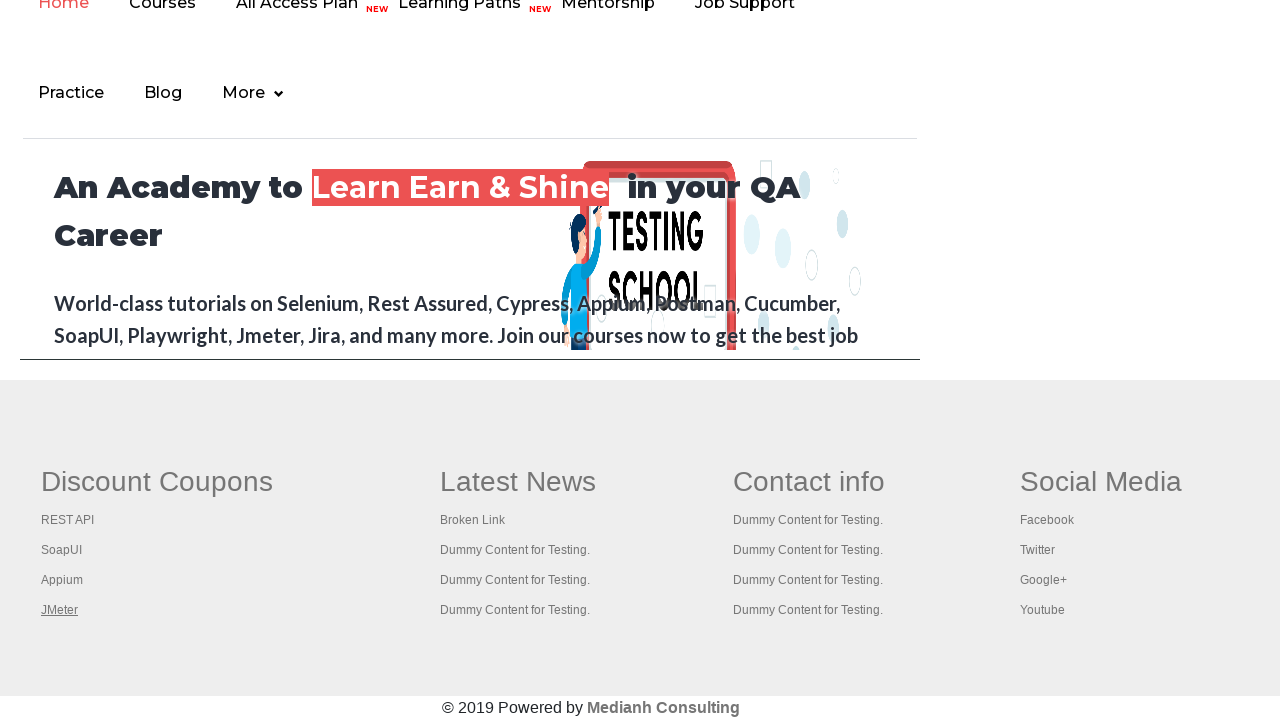

Page loaded successfully (domcontentloaded state reached)
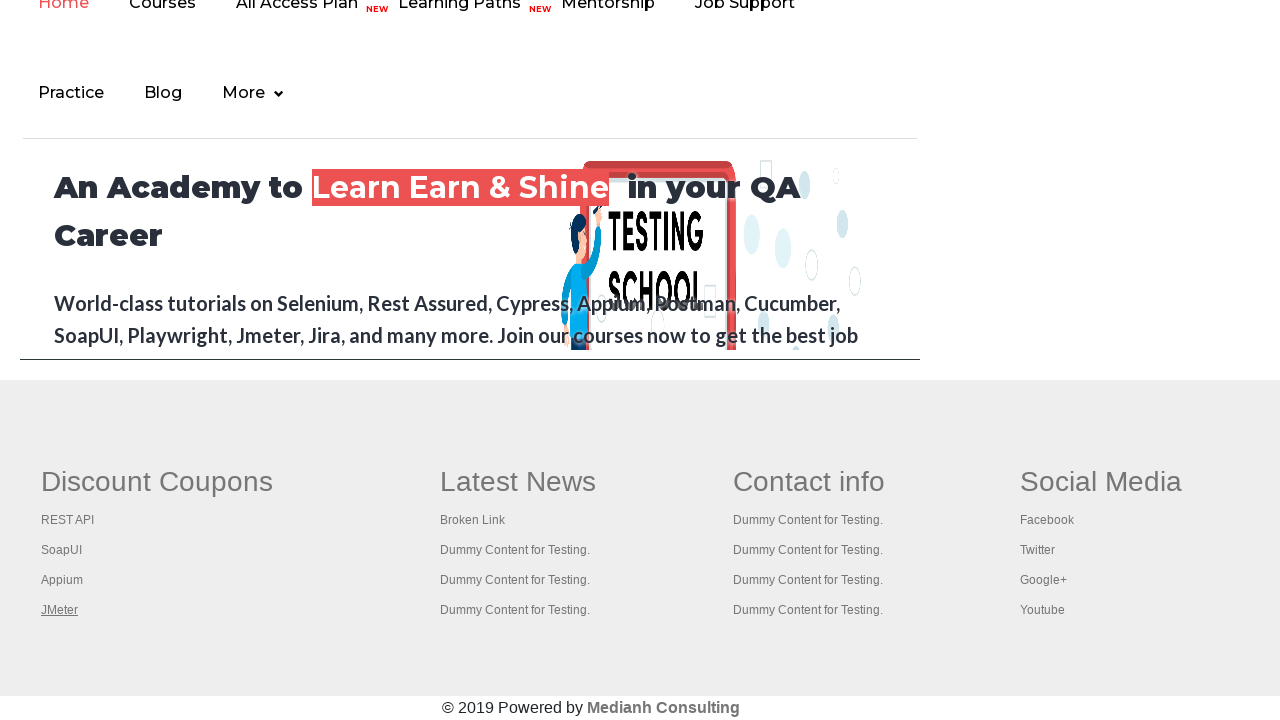

Brought a tab to front
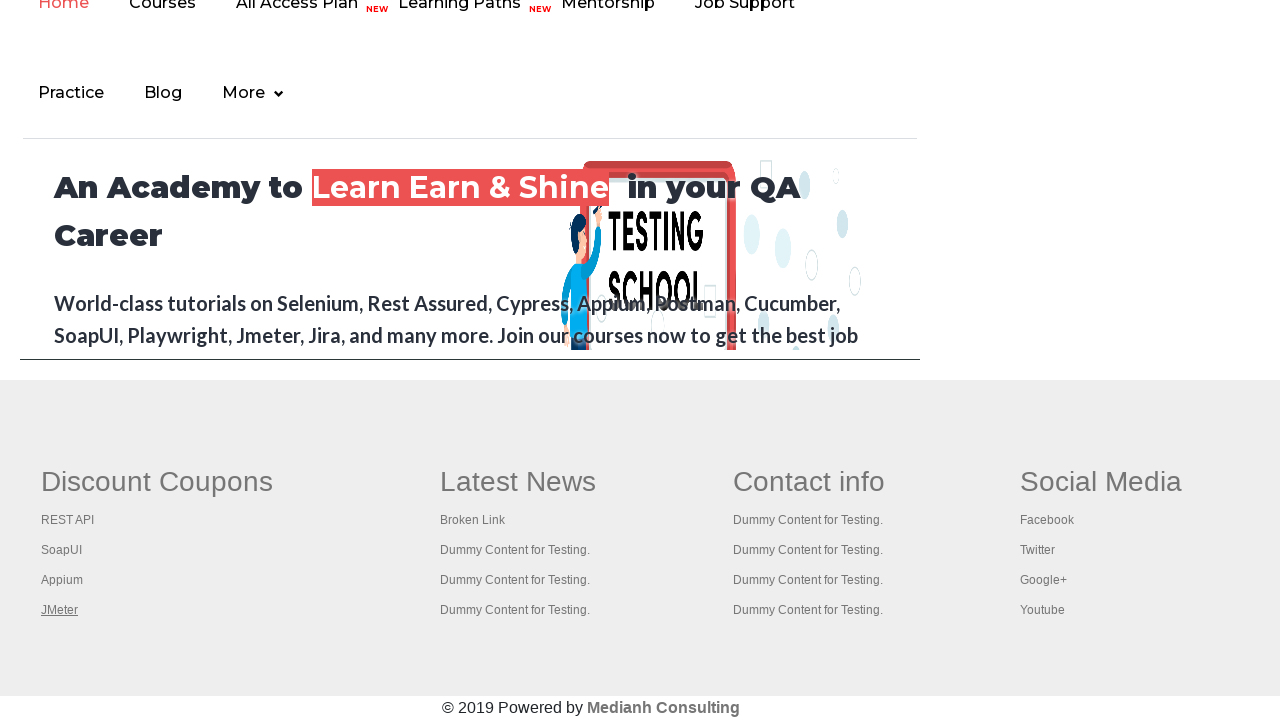

Page loaded successfully (domcontentloaded state reached)
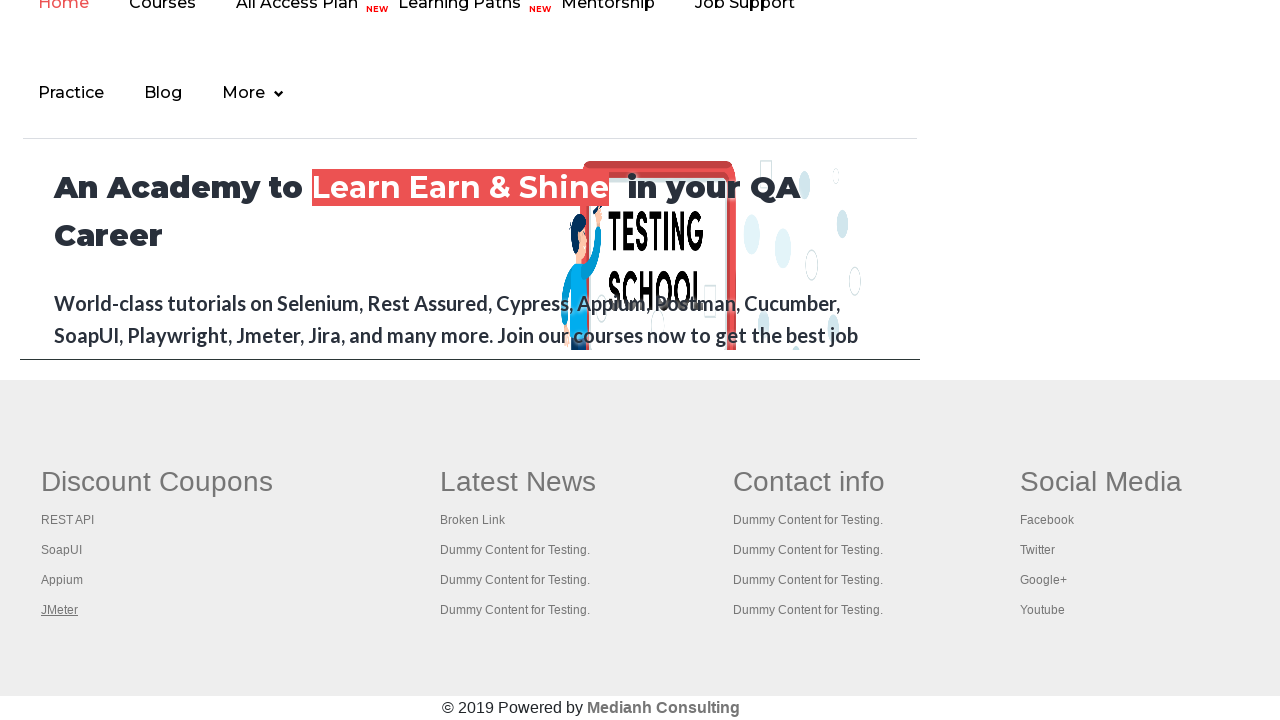

Brought a tab to front
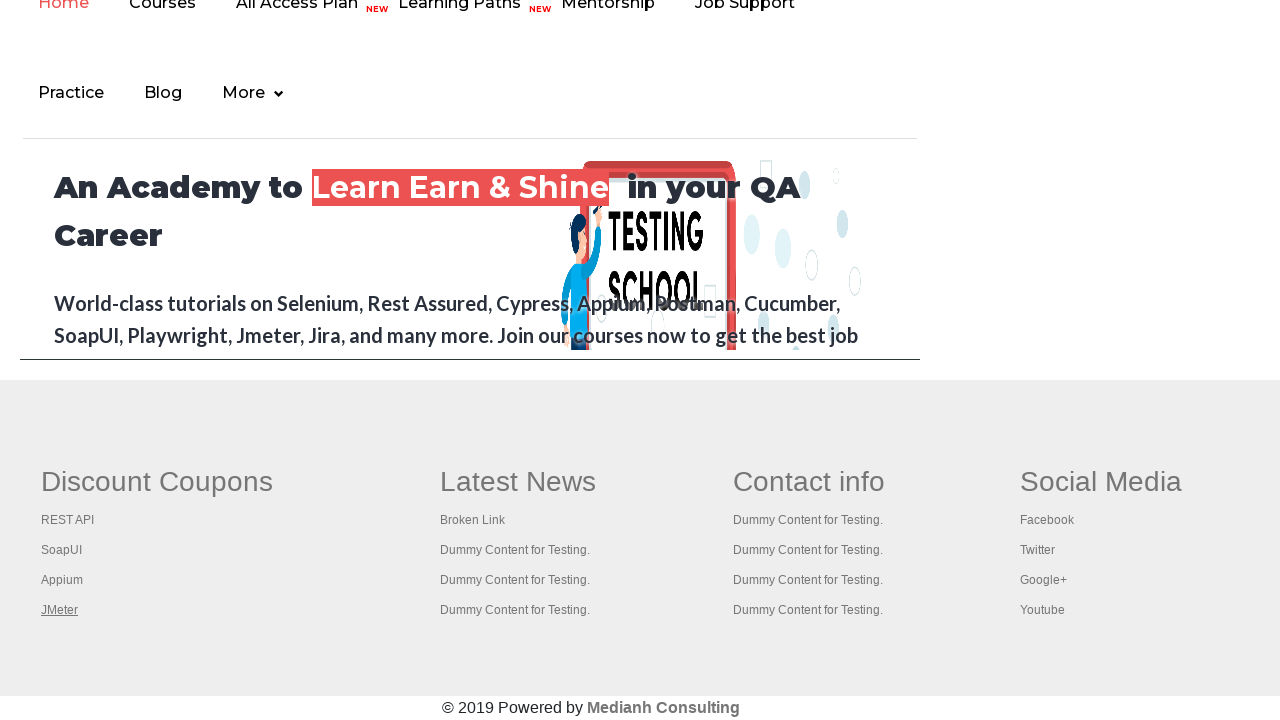

Page loaded successfully (domcontentloaded state reached)
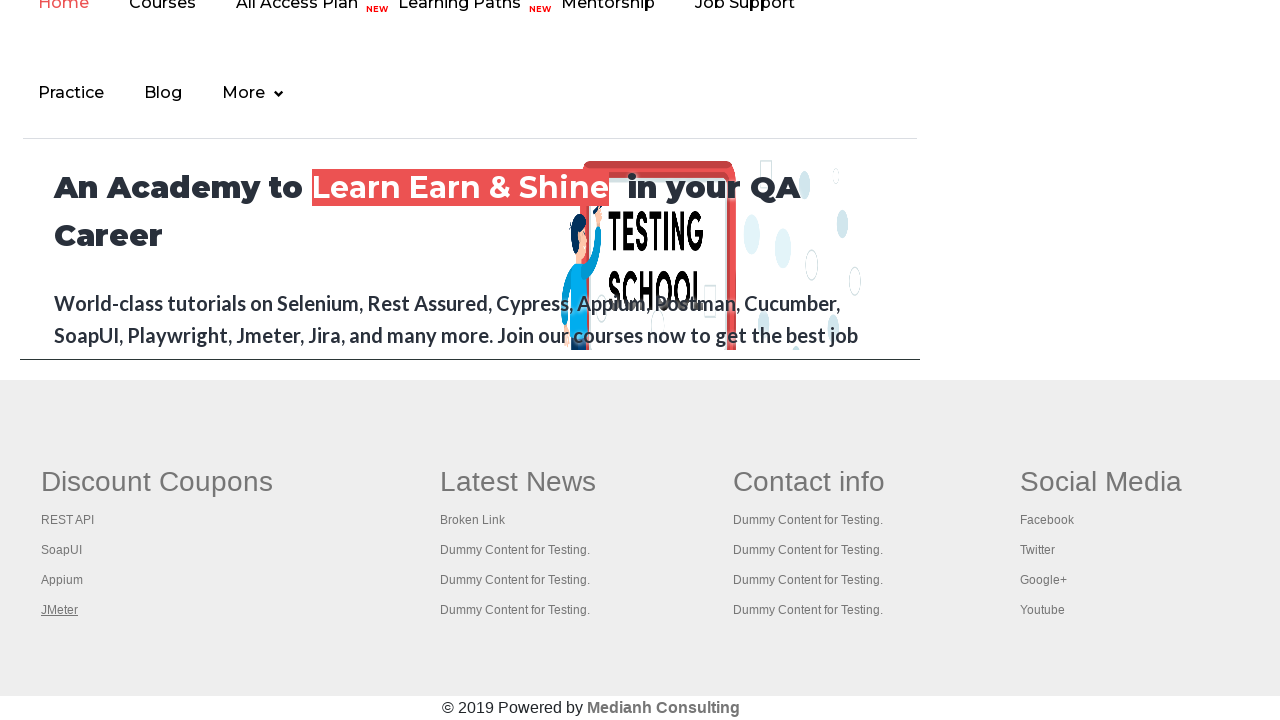

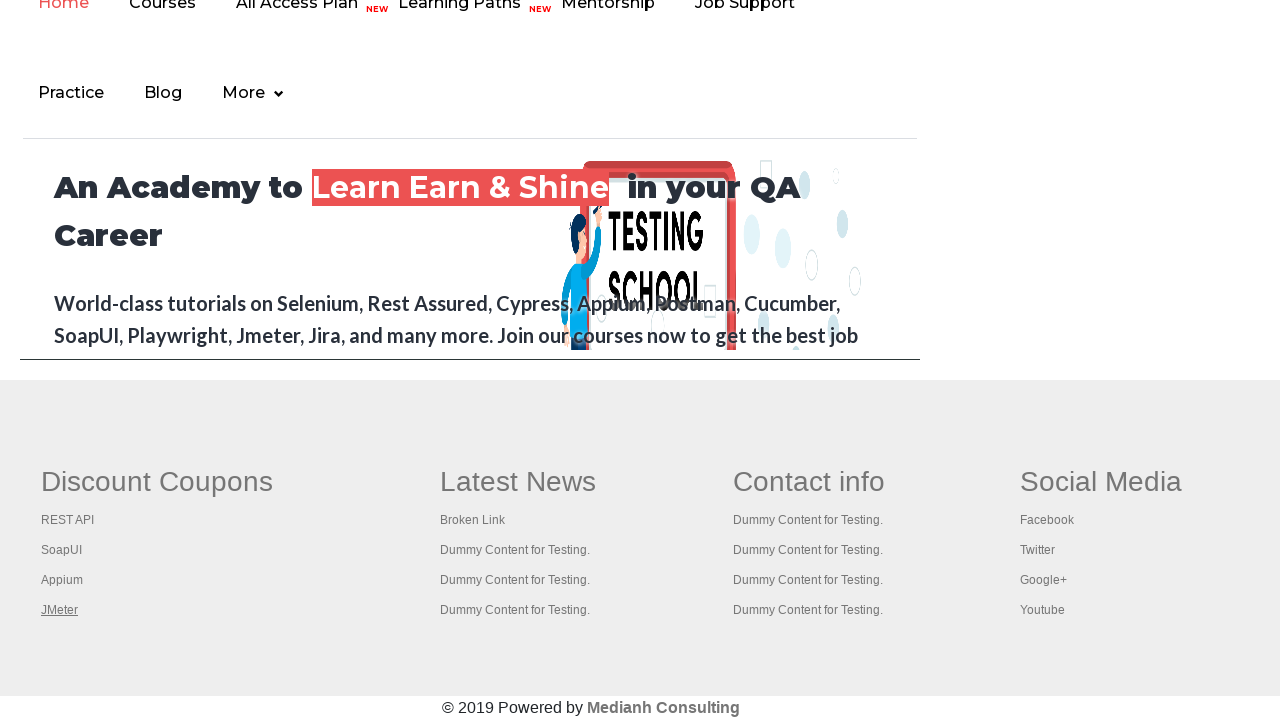